Tests hover functionality by hovering over the first avatar on the page and verifying that additional user information (caption) appears.

Starting URL: http://the-internet.herokuapp.com/hovers

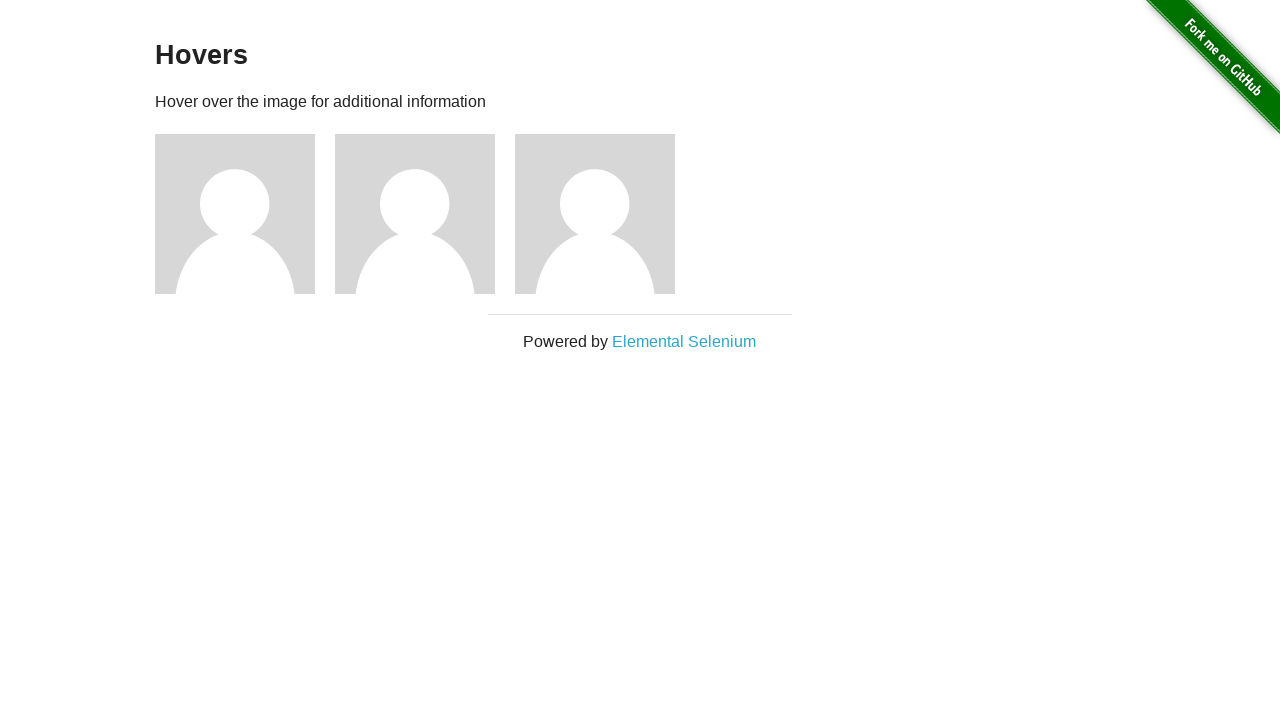

Located the first avatar figure element
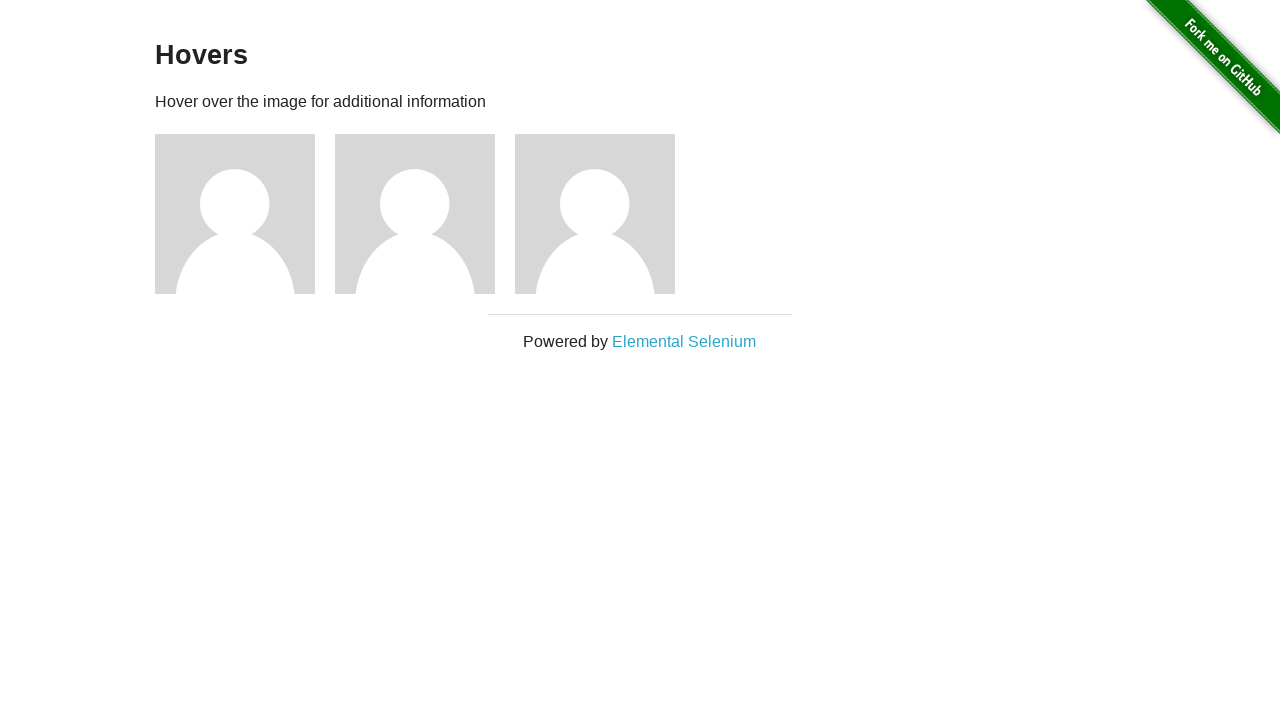

Hovered over the first avatar at (245, 214) on .figure >> nth=0
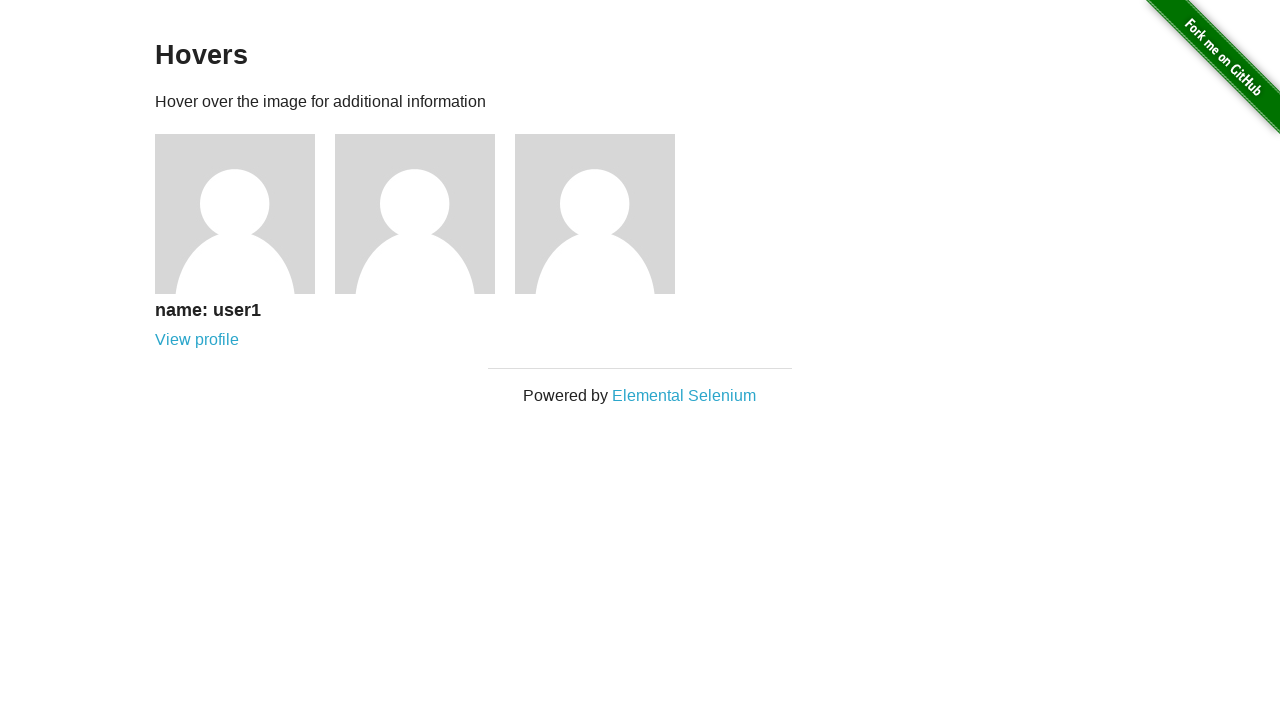

Caption became visible after hover
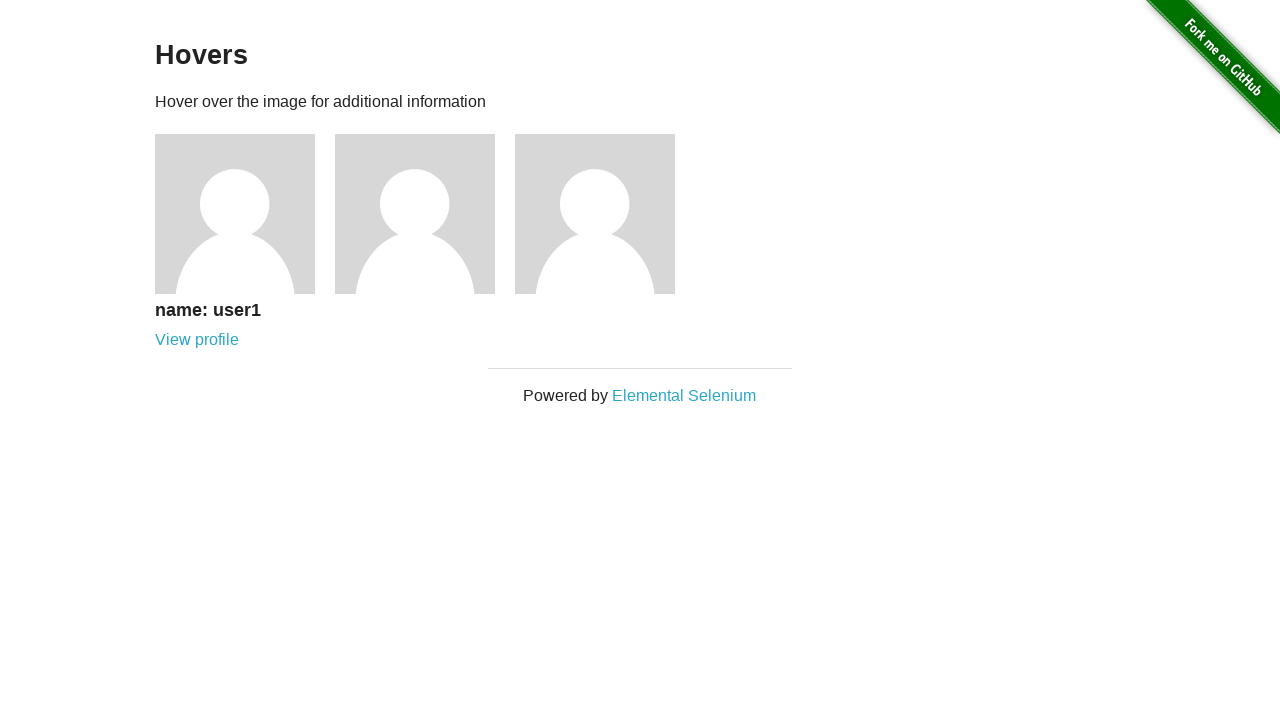

Verified that caption is visible
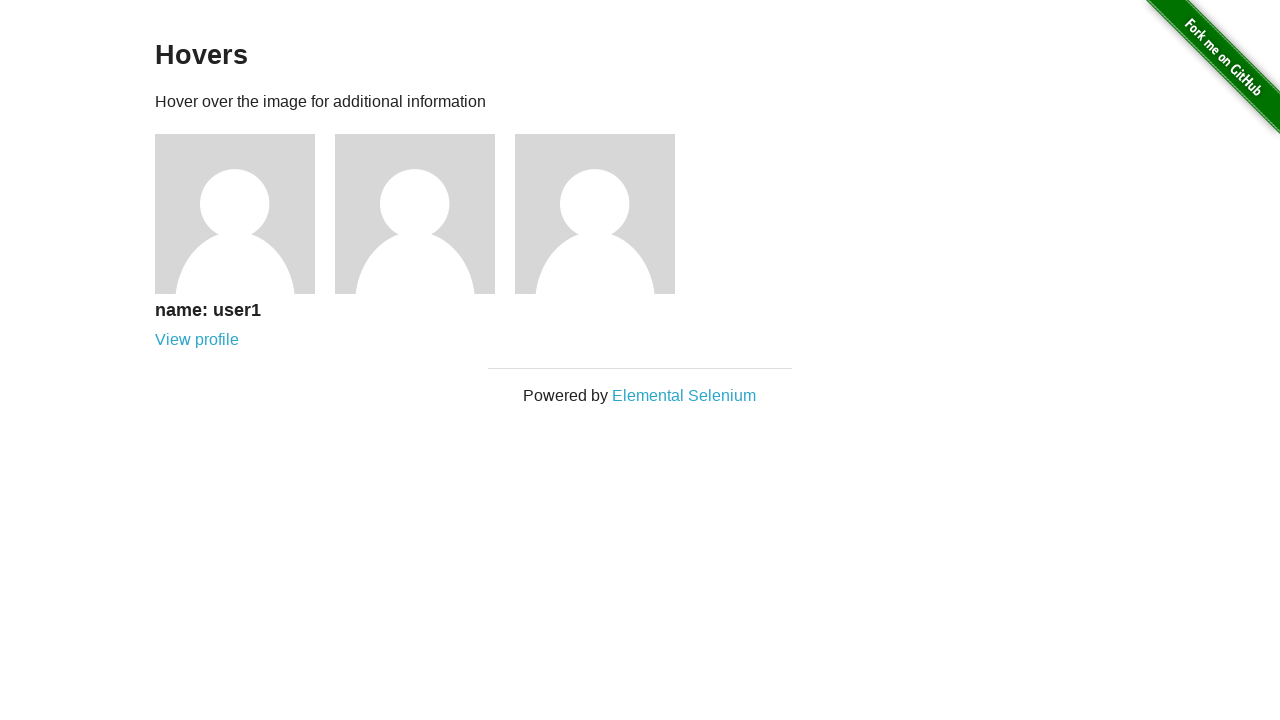

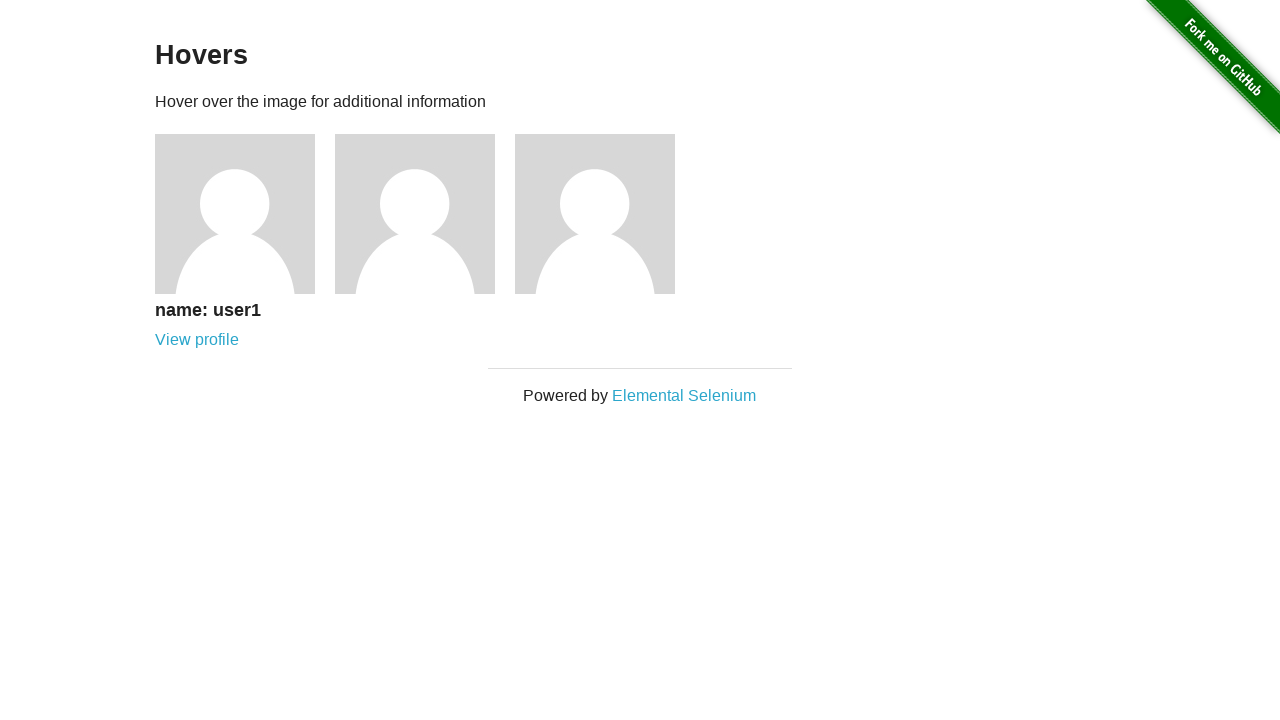